Tests a mortgage monthly payment calculator by filling in the loan amount field on Cathay Bank's website

Starting URL: https://www.cathaybk.com.tw/cathaybk/personal/loan/calculator/mortgage-monthly-payments/

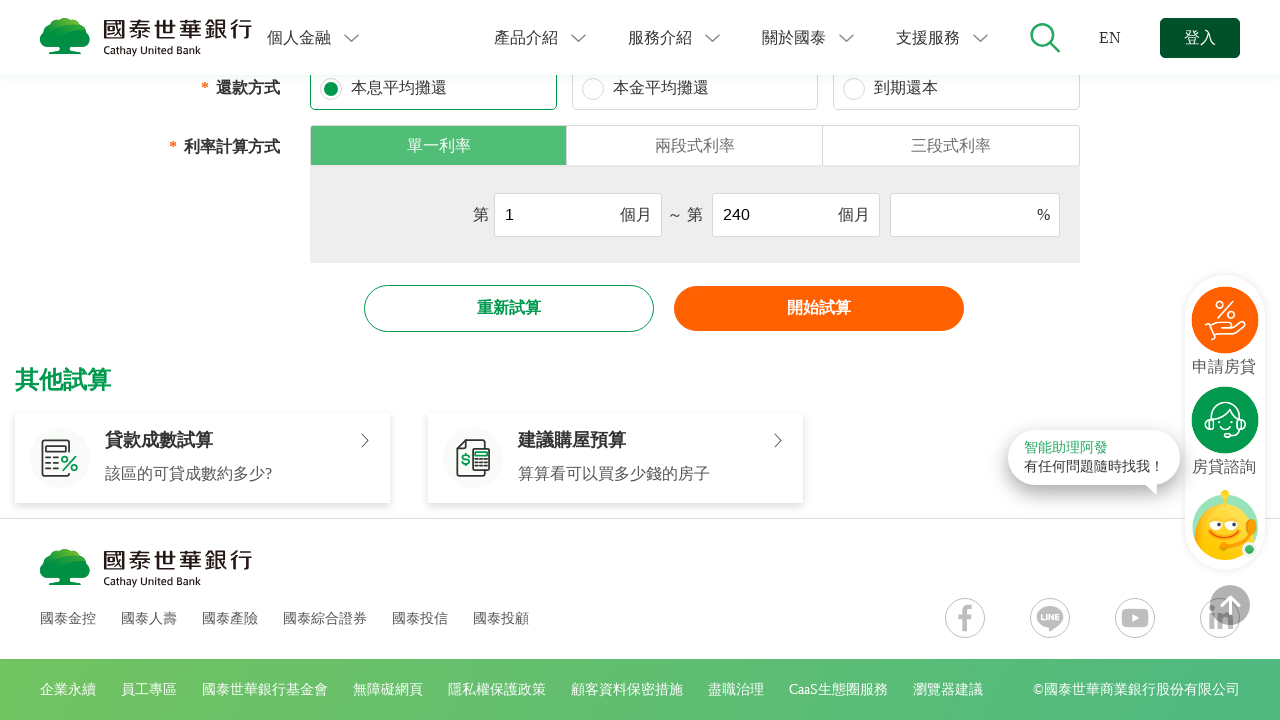

Waited for mortgage calculator amount field to load
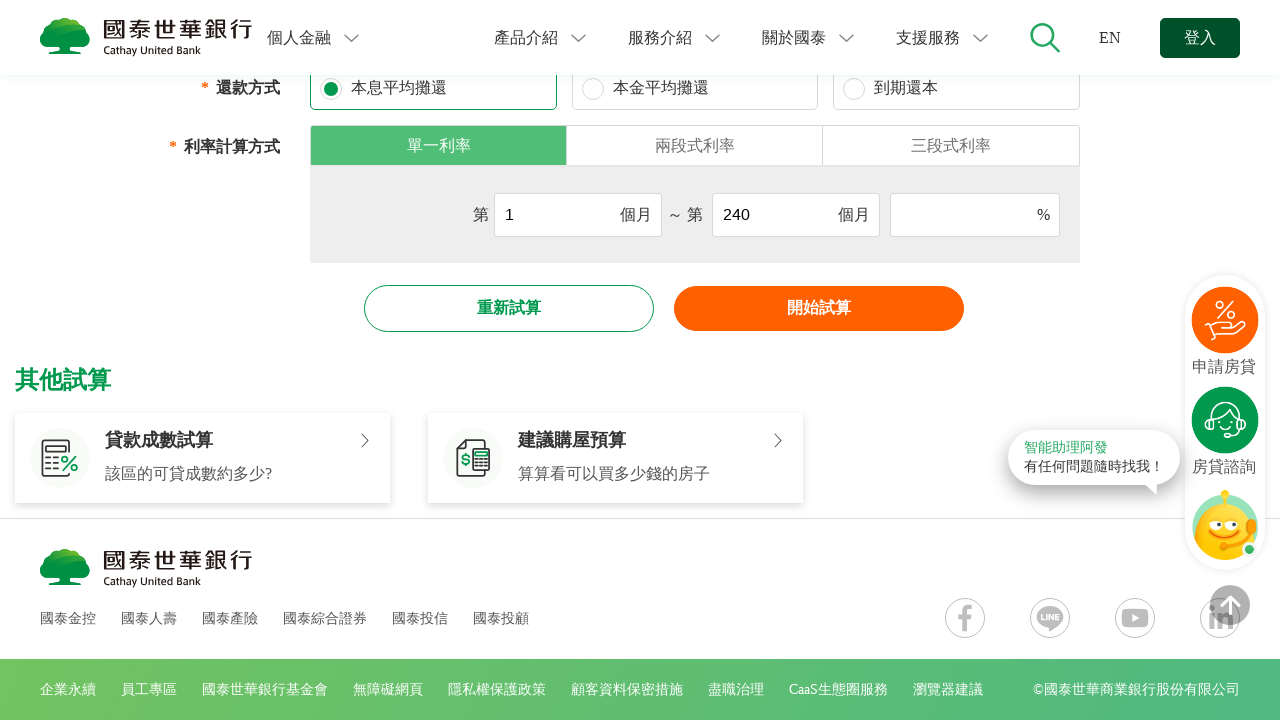

Filled loan amount field with 1000 on #amount
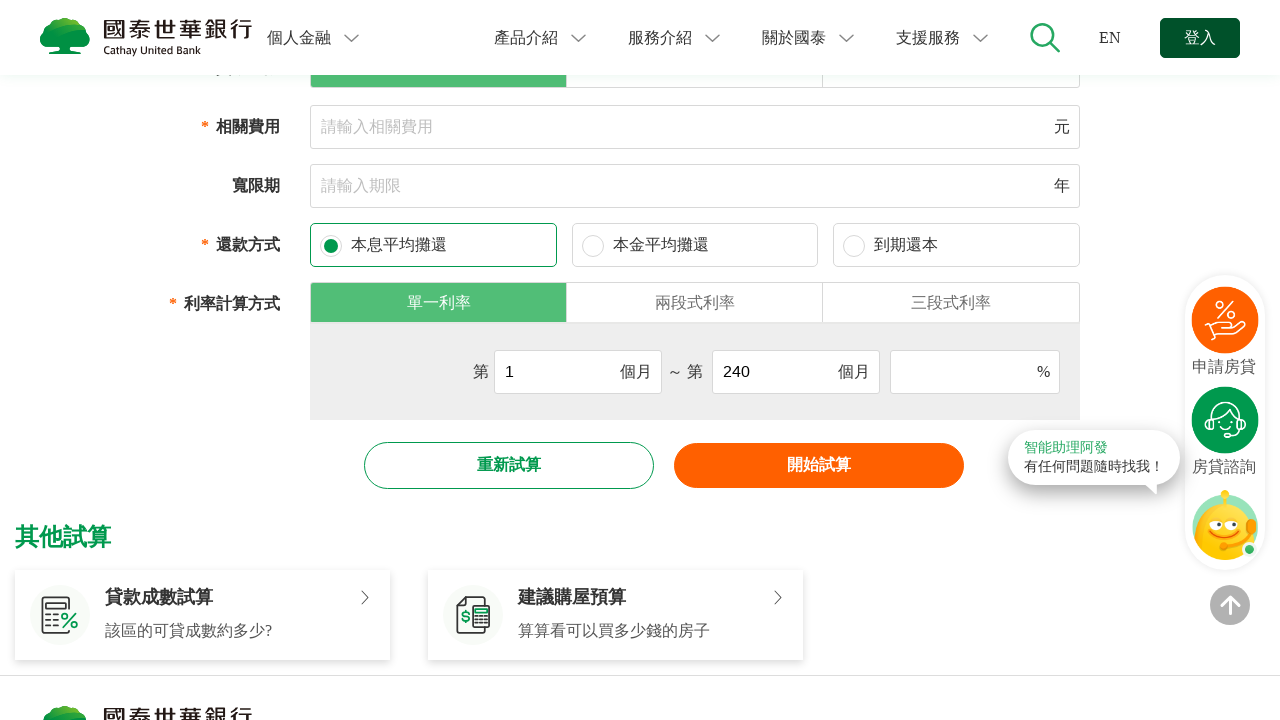

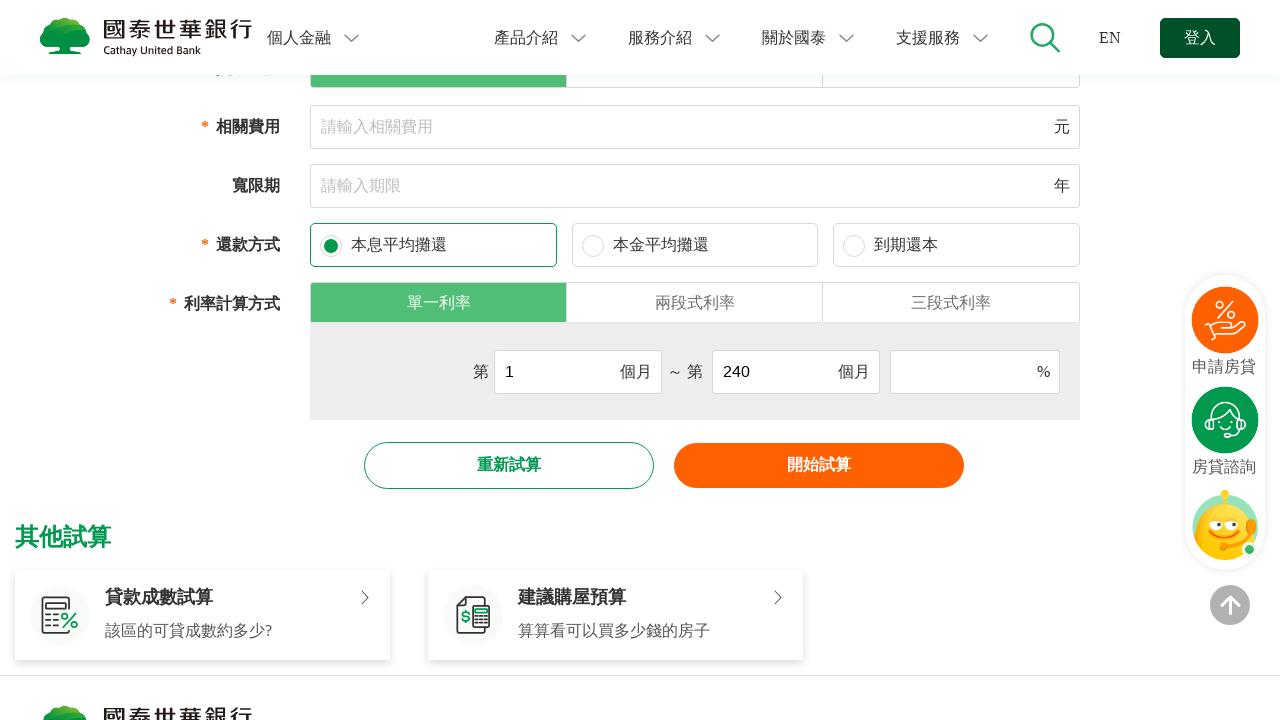